Tests navigation to the Contacts section by clicking the Contact button in the menu.

Starting URL: https://mr-usackiy.github.io/amici-D-italia/index.html#

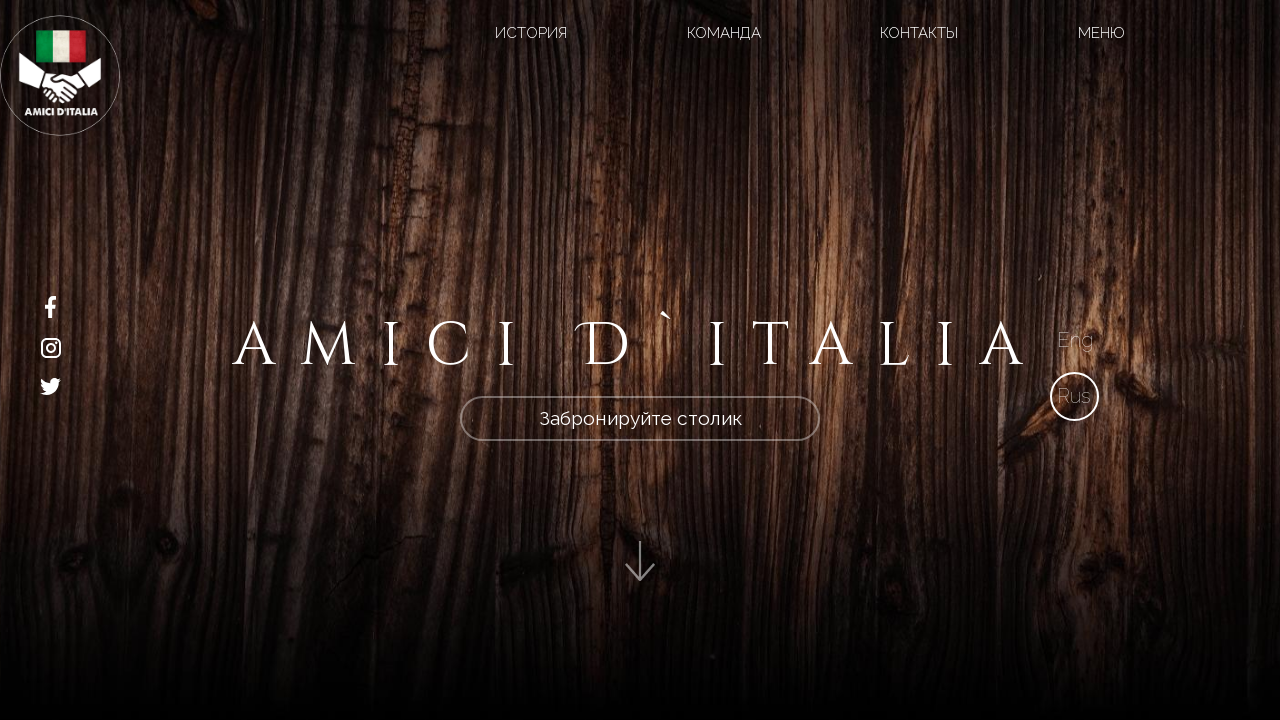

Clicked Contact button in the menu at (919, 33) on xpath=//a[@href='#footer']
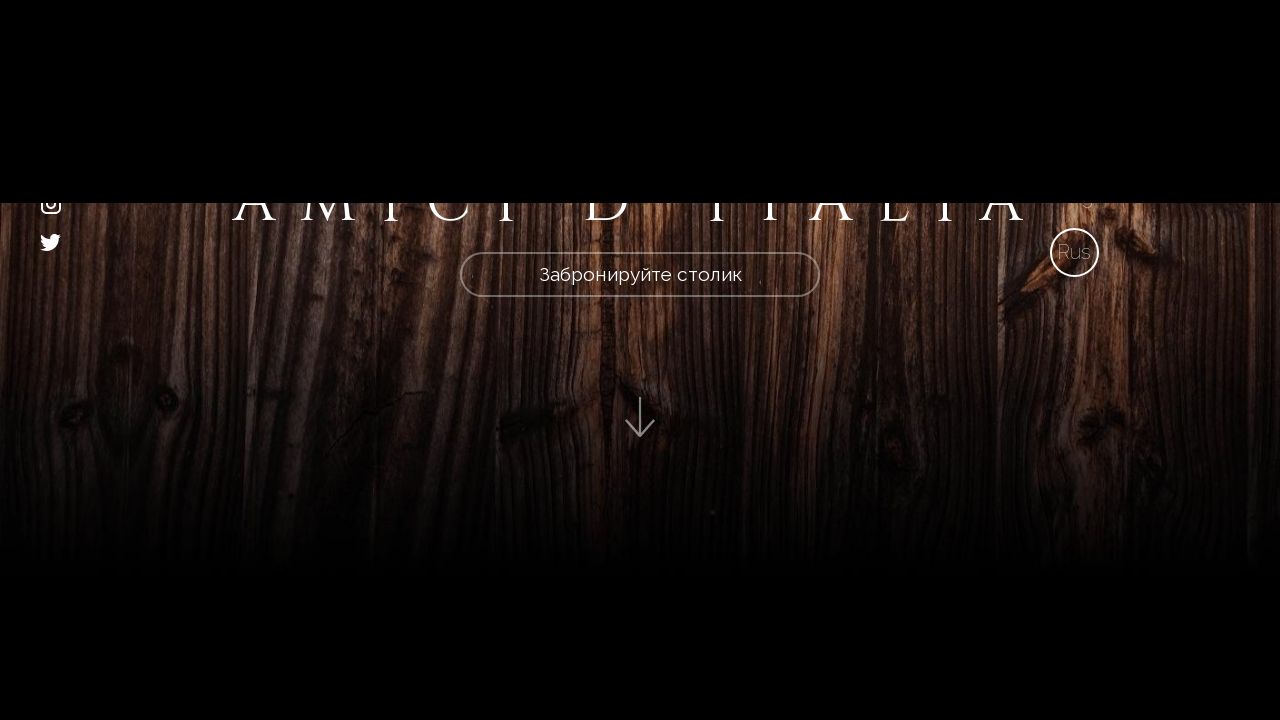

Navigation to Contacts section completed
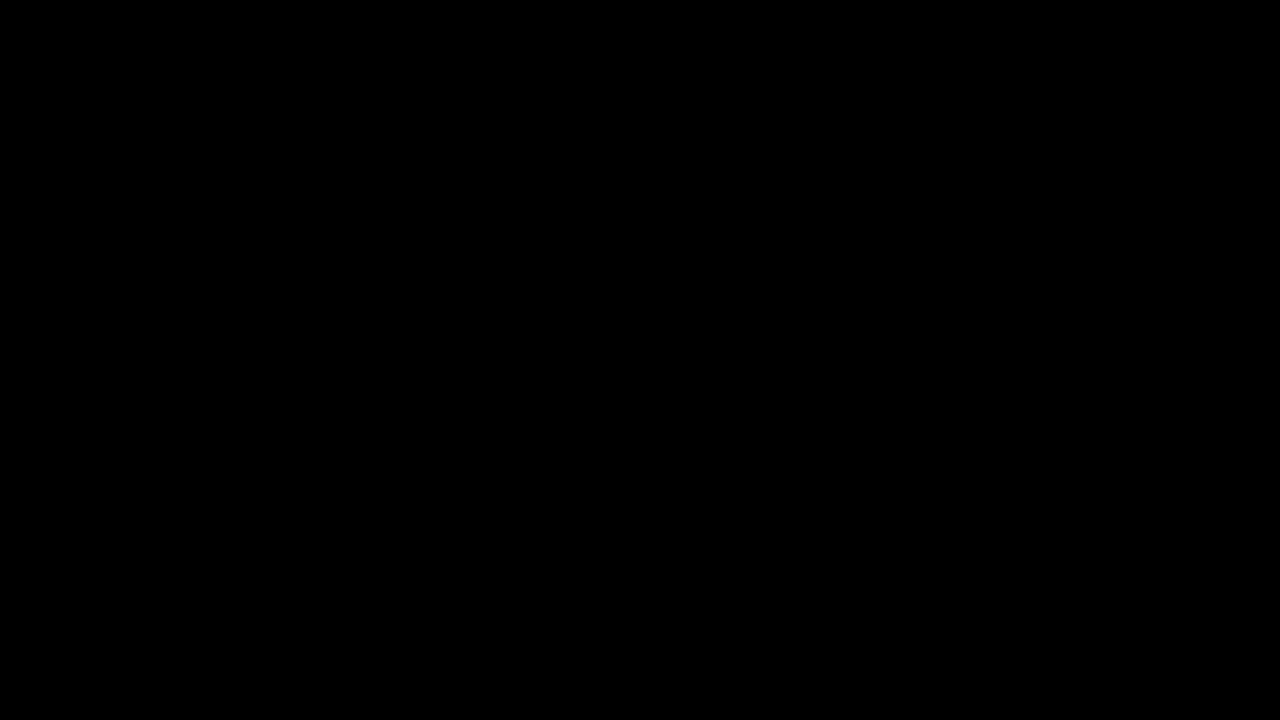

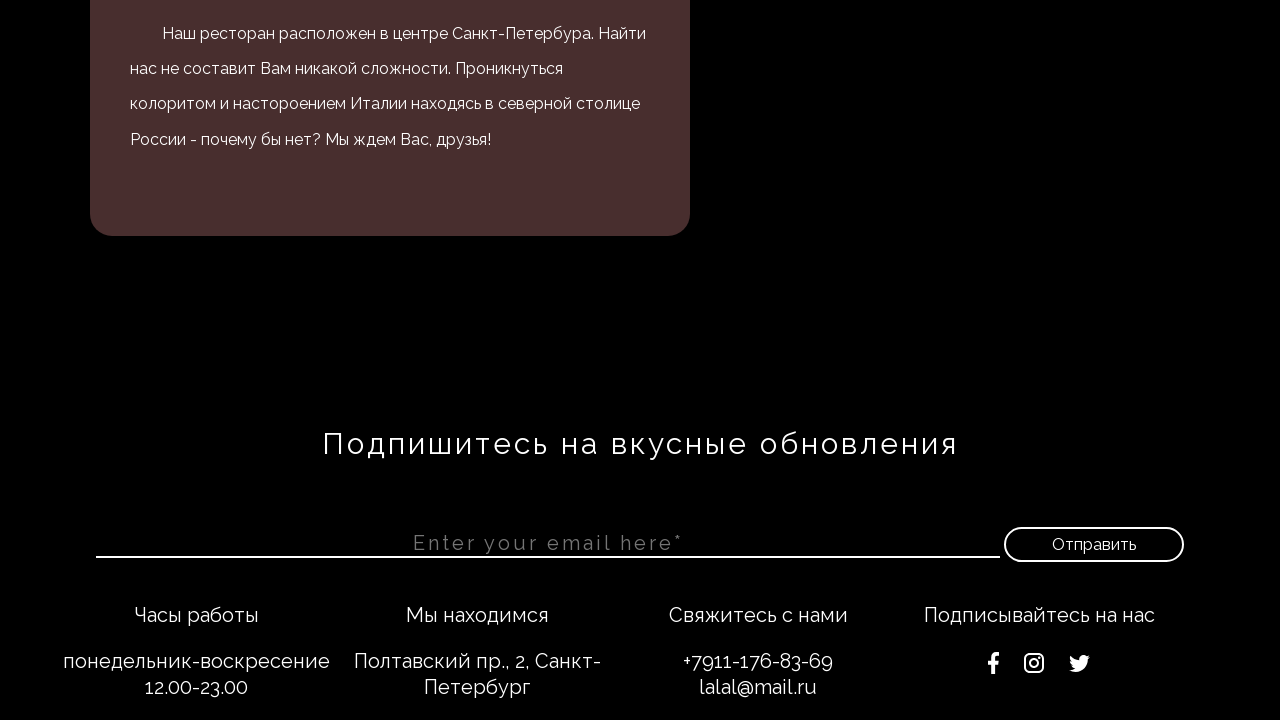